Tests removing a product from shopping cart by navigating to Special Offer, adding a product to cart, then removing it and validating the cart is empty

Starting URL: https://advantageonlineshopping.com

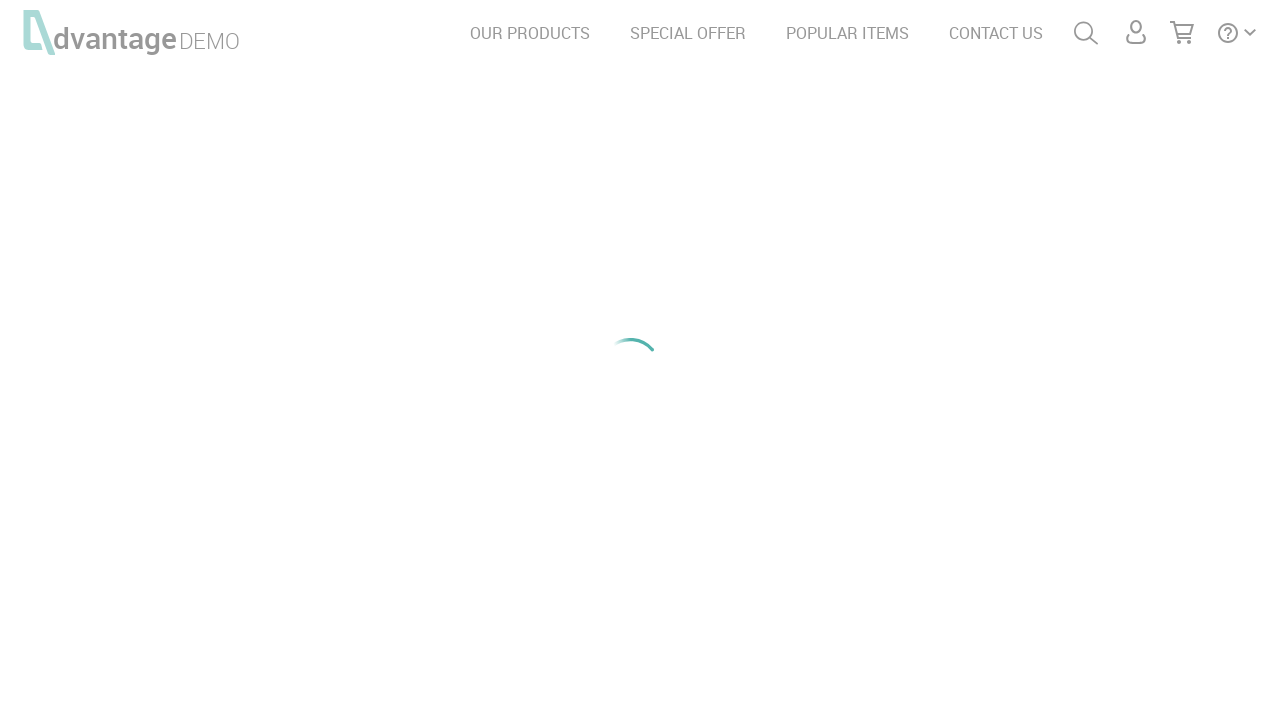

Clicked on 'Special Offer' in the menu at (688, 33) on text=Special Offer
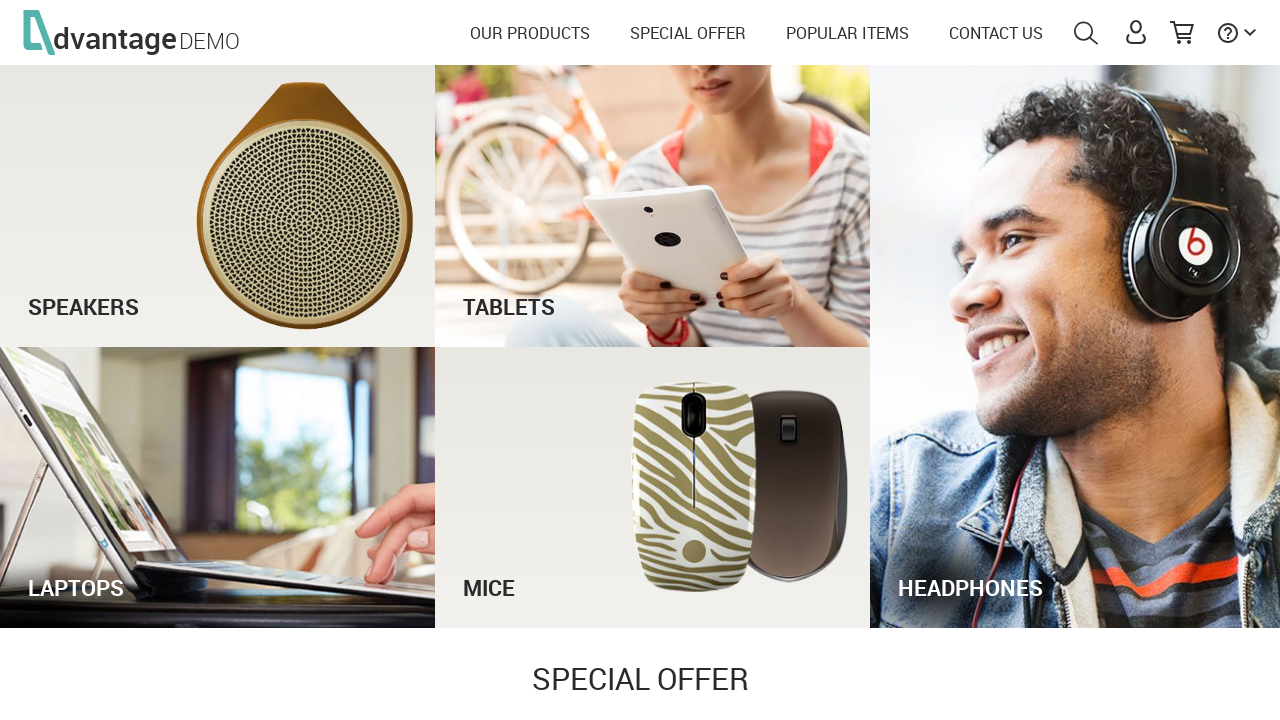

Special Offer page loaded with 'SEE OFFER' button visible
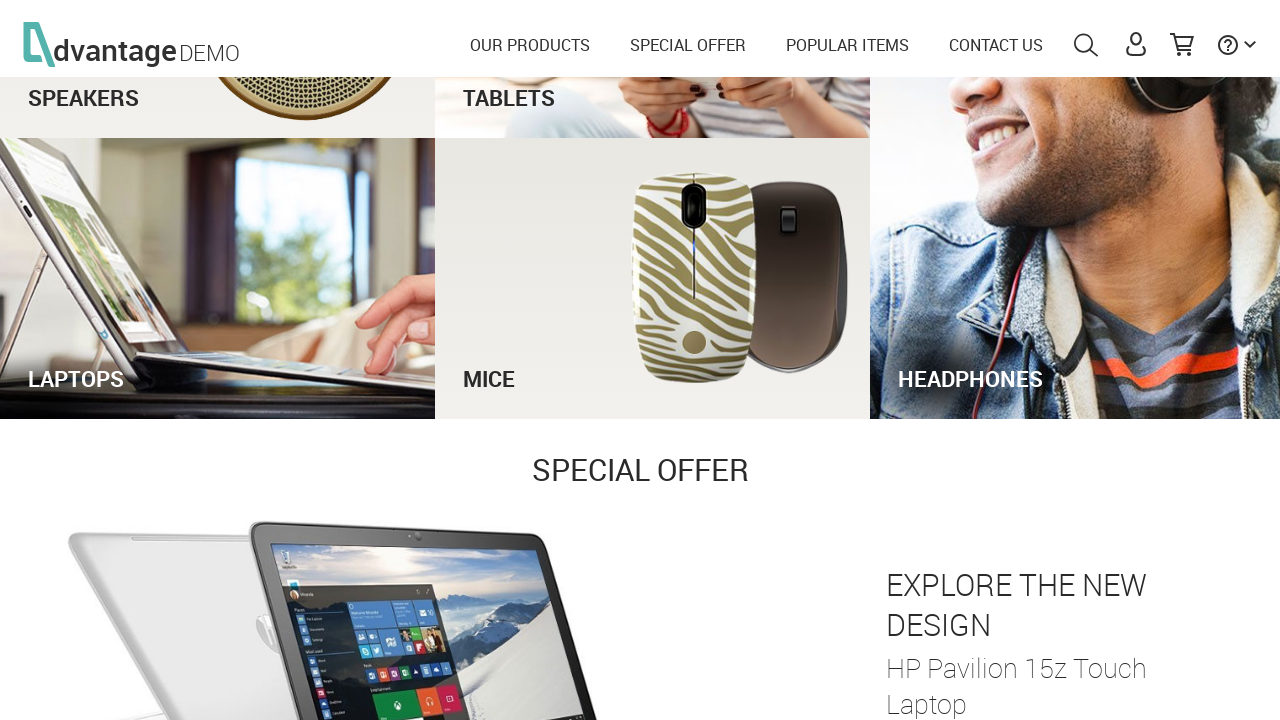

Clicked on 'SEE OFFER' button at (952, 456) on text=SEE OFFER
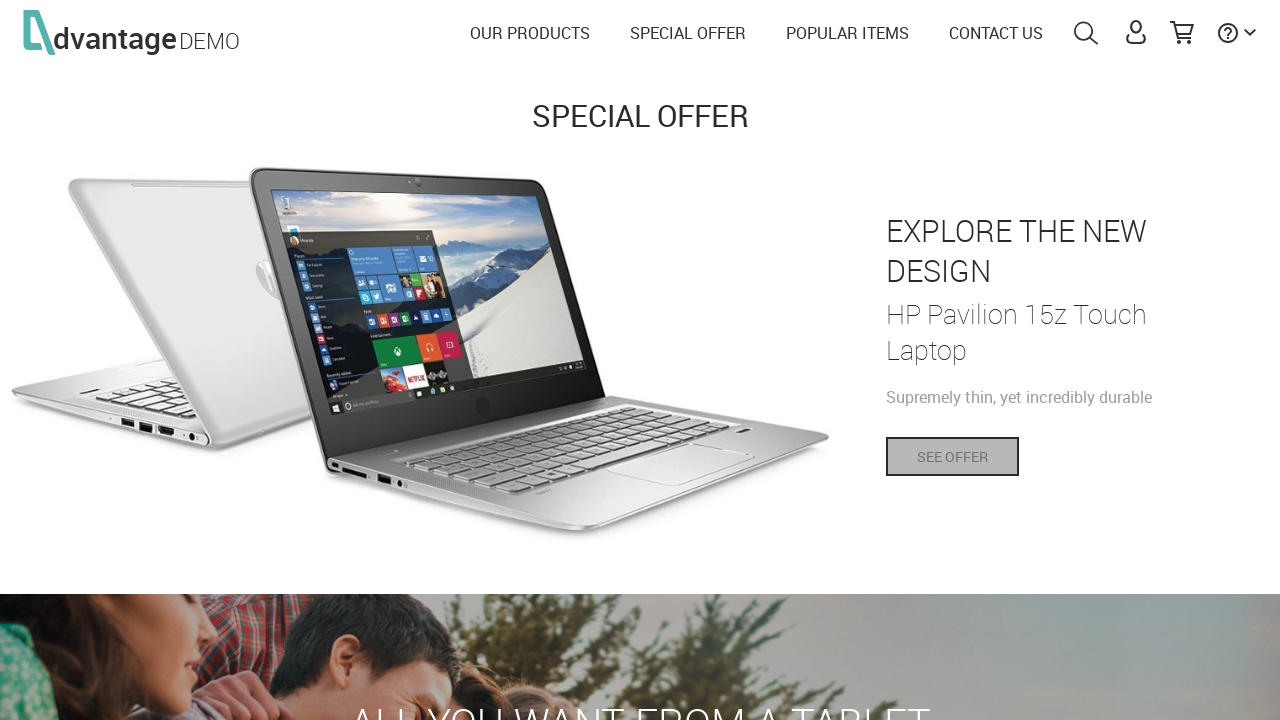

Product page loaded with 'ADD TO CART' button visible
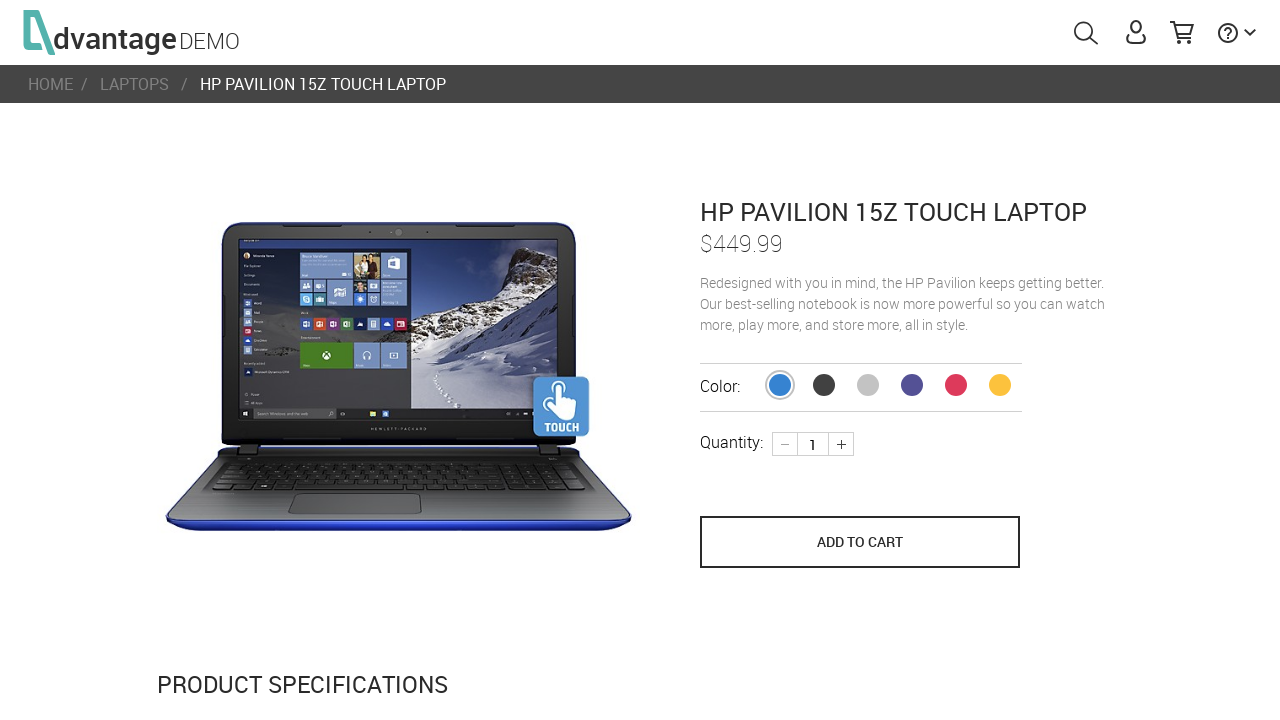

Clicked on 'ADD TO CART' button to add product to shopping cart at (860, 542) on button:has-text('ADD TO CART')
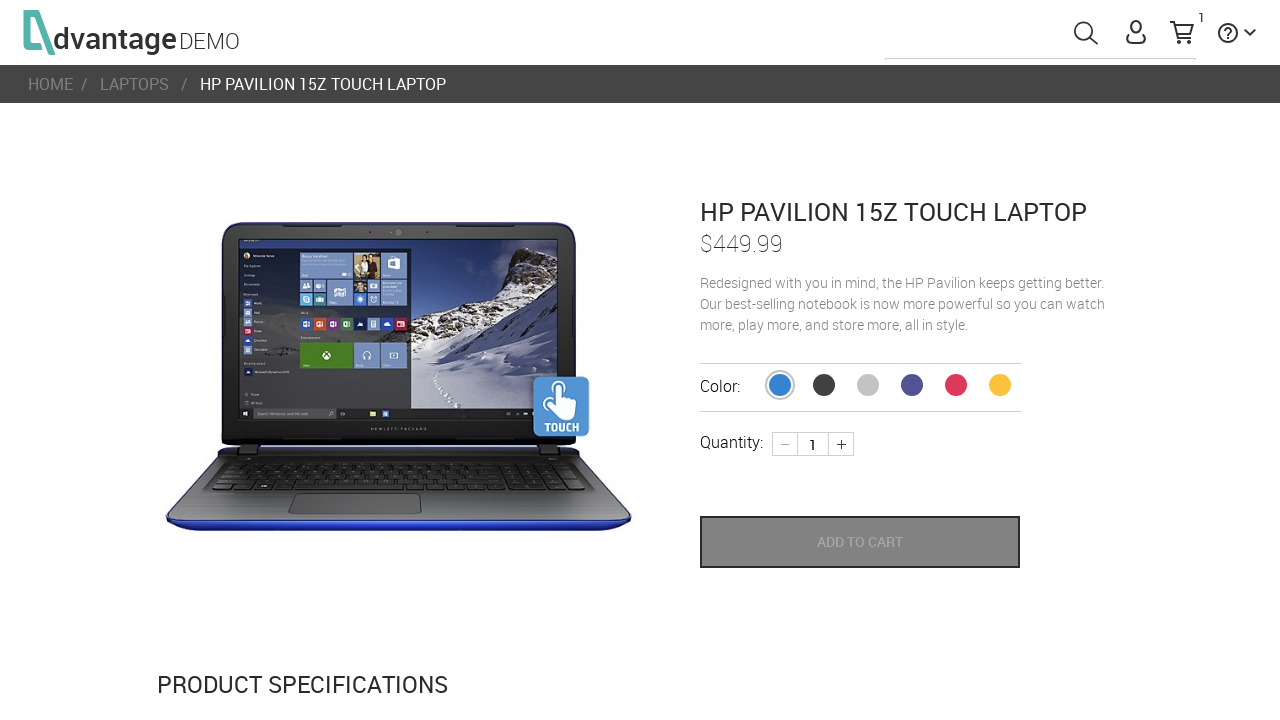

Shopping cart icon is visible
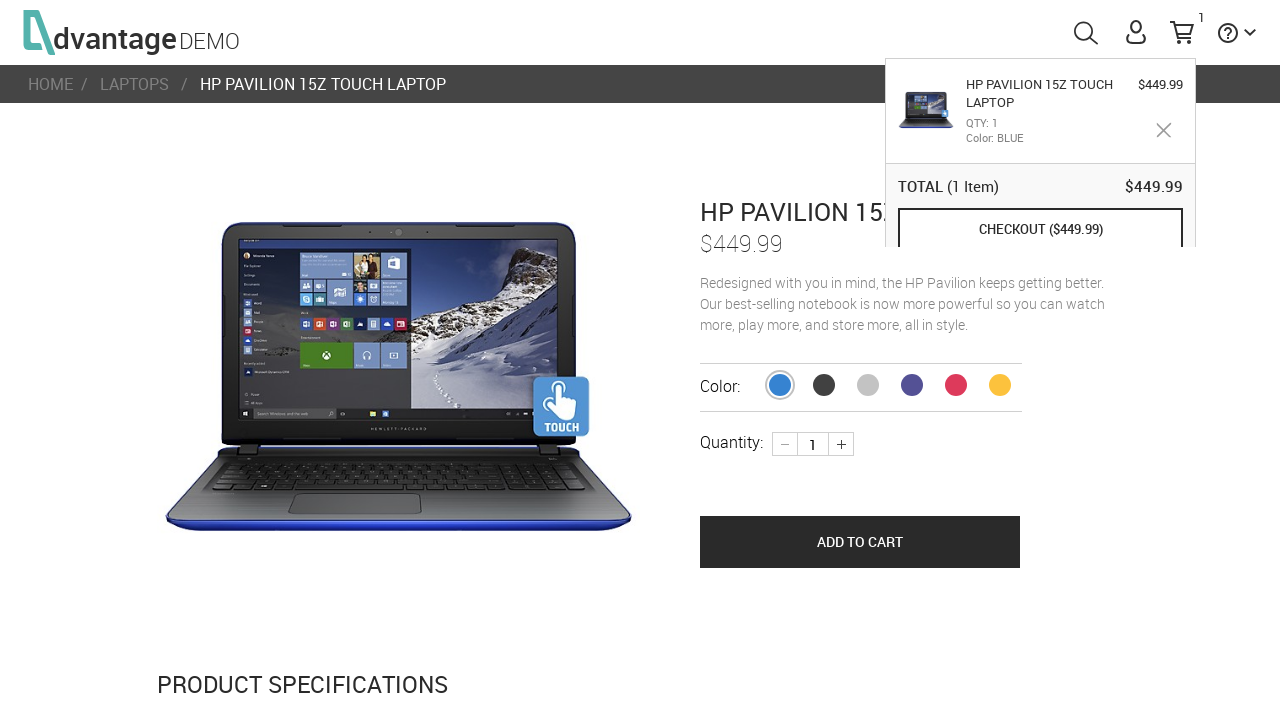

Clicked on shopping cart icon to open cart at (1182, 34) on #shoppingCartLink
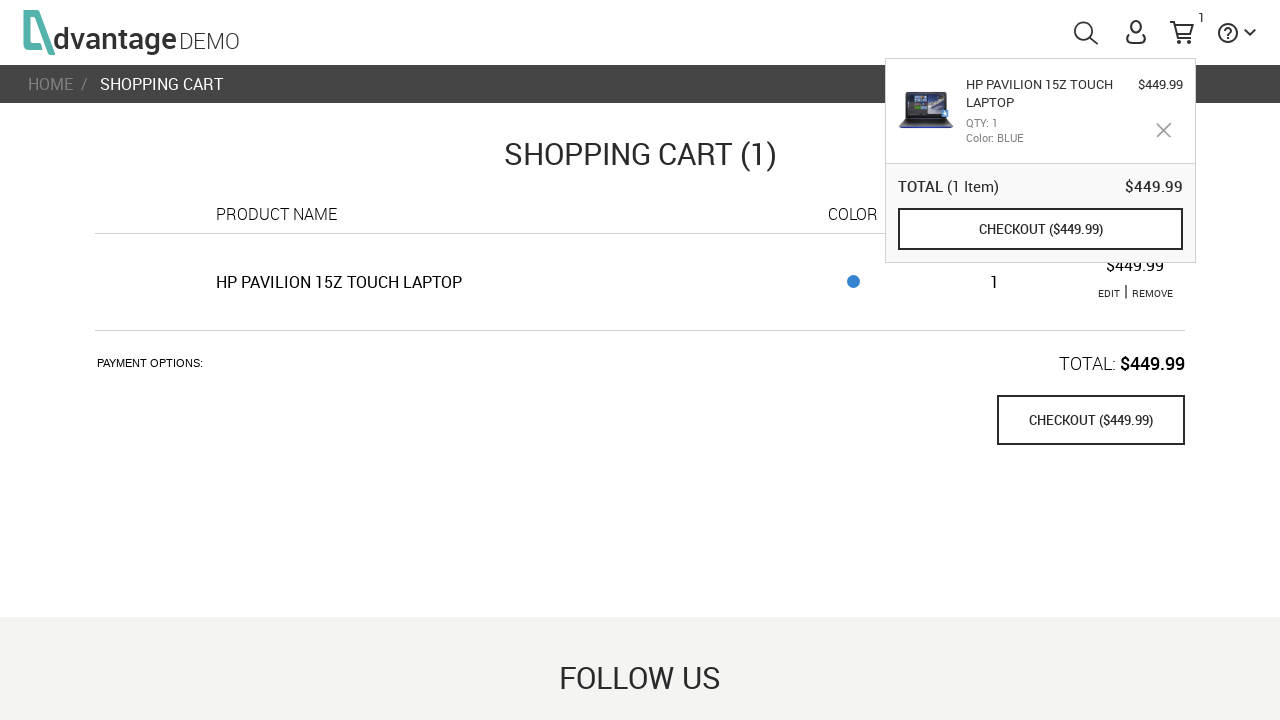

Shopping cart opened with product visible and remove button available
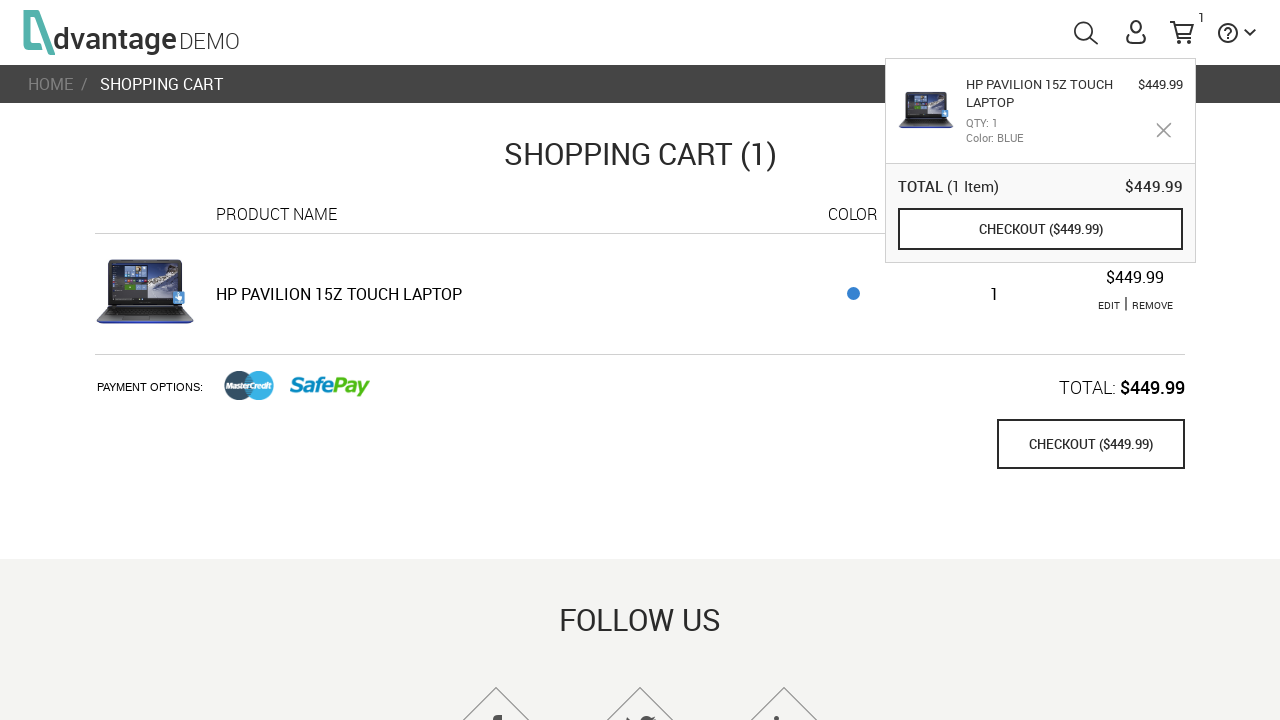

Clicked on remove button to remove product from shopping cart at (1164, 130) on .removeProduct
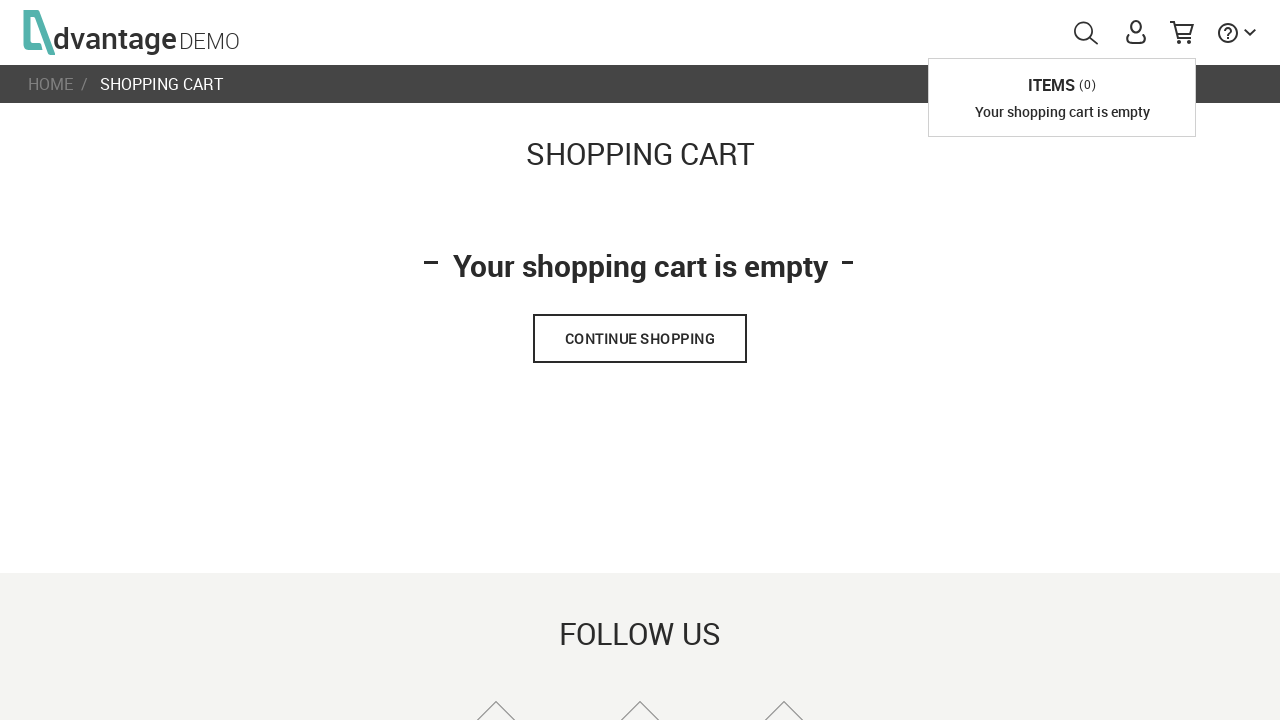

Validated that shopping cart is now empty with 'Your shopping cart is empty' message displayed
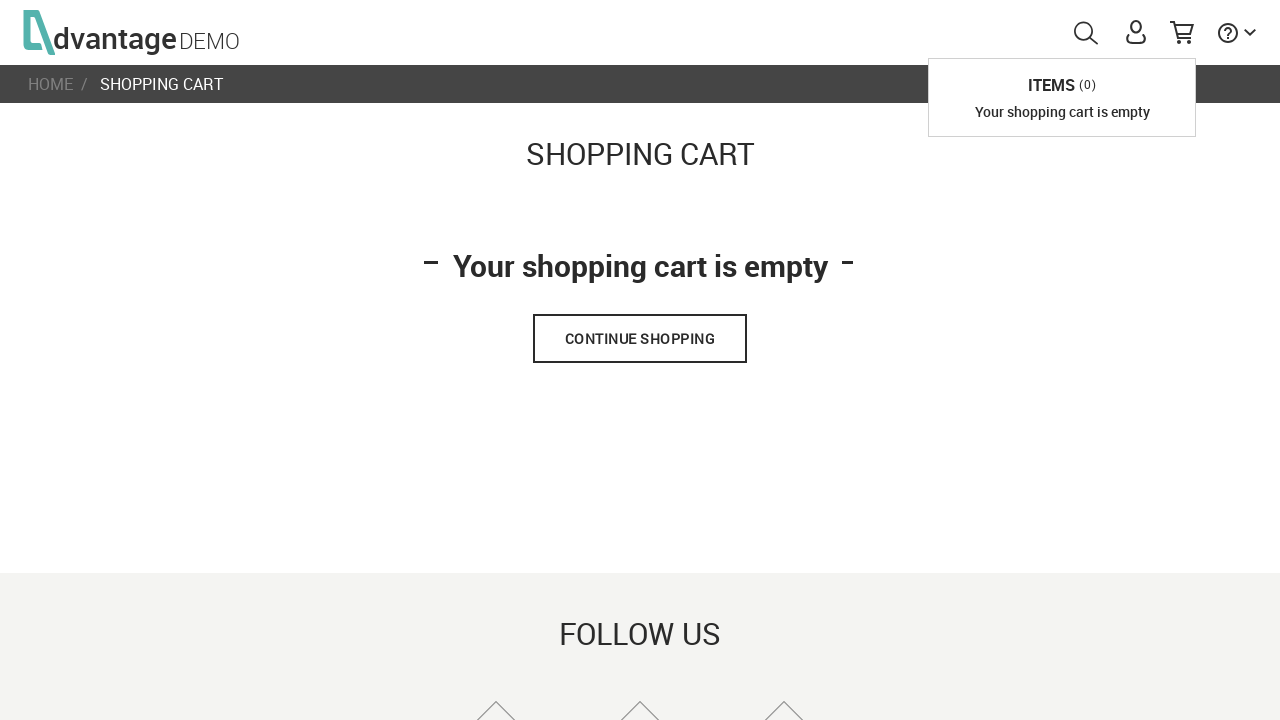

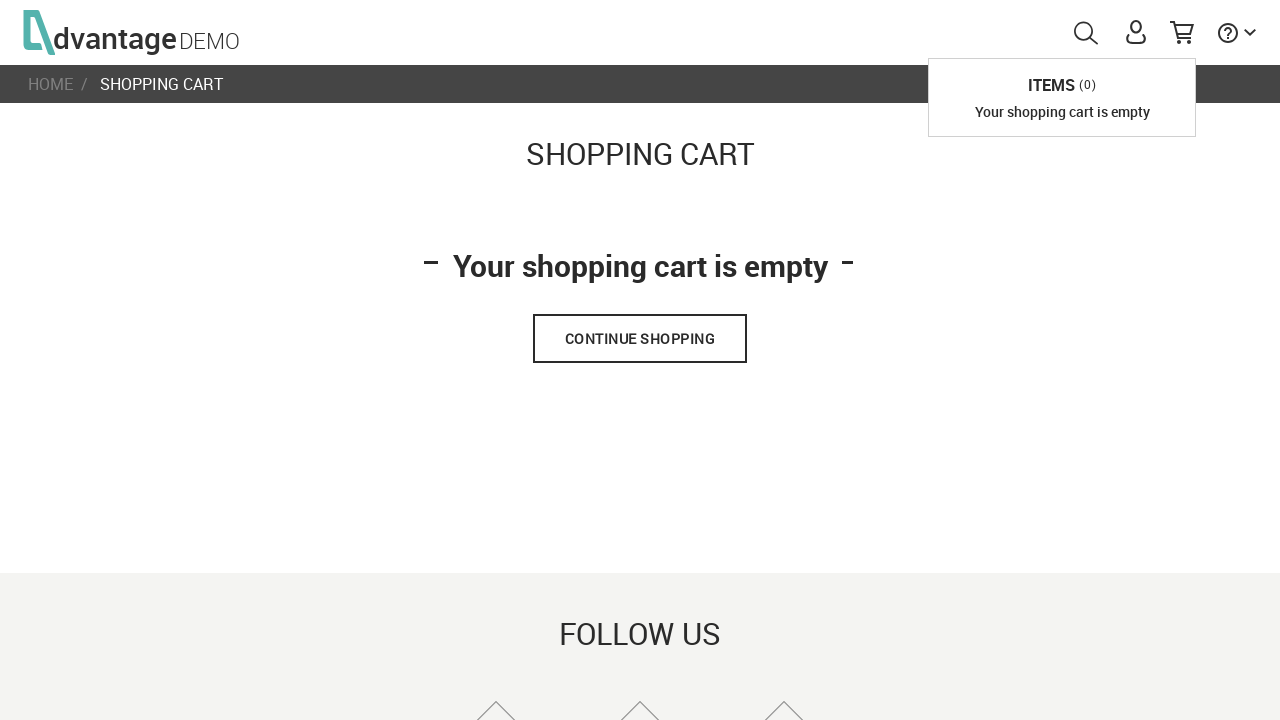